Tests various form controls on an automation practice page including radio buttons, dropdown selection, and checkboxes

Starting URL: https://rahulshettyacademy.com/AutomationPractice/

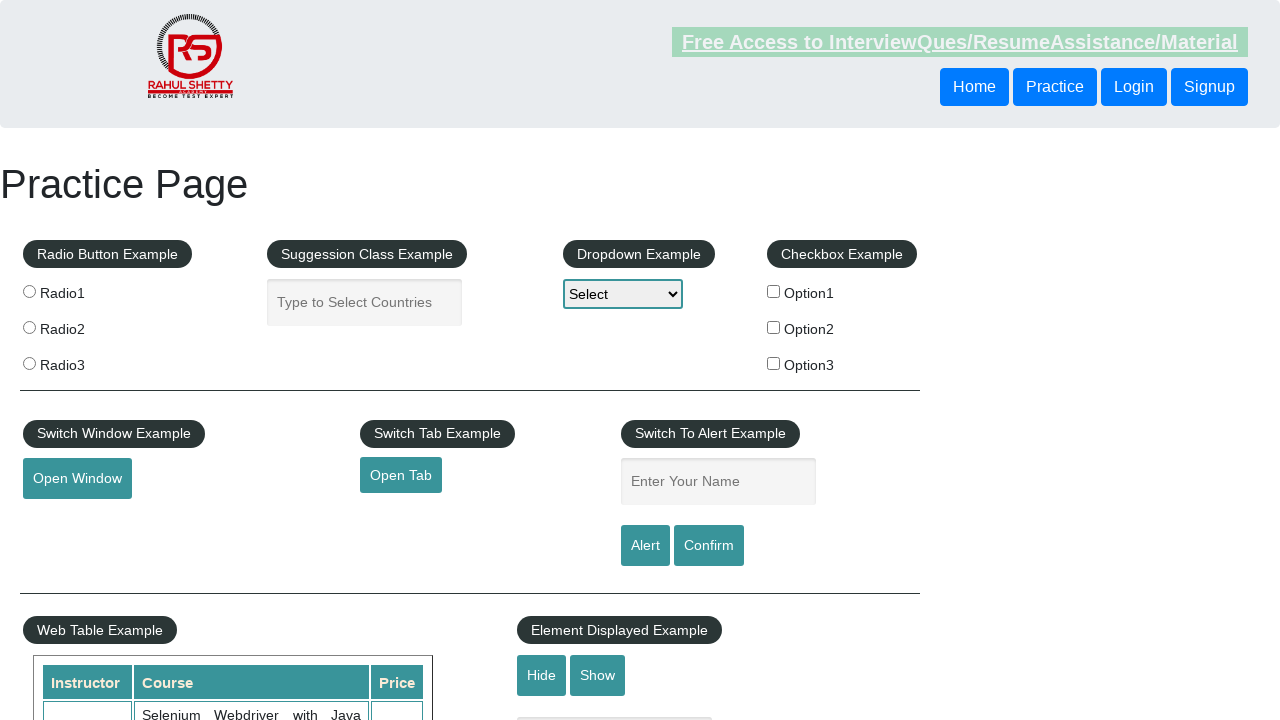

Navigated to automation practice page
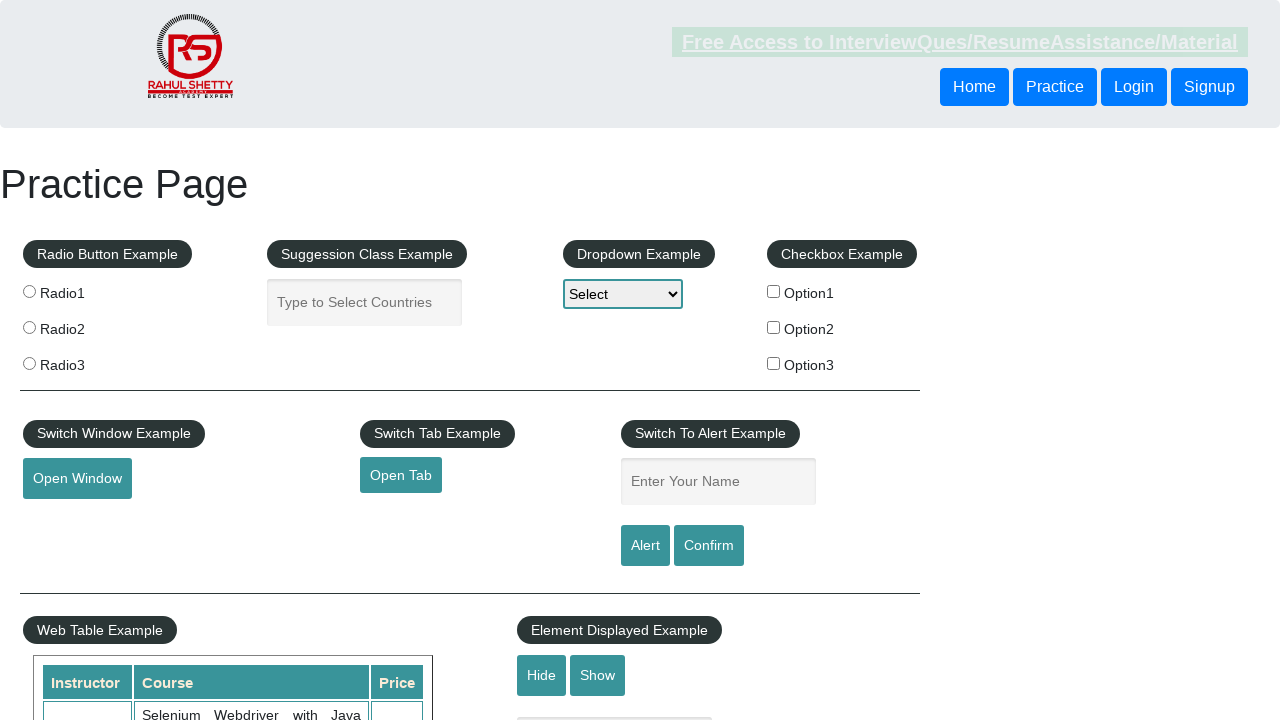

Clicked radio button option 3 at (29, 363) on input[value='radio3']
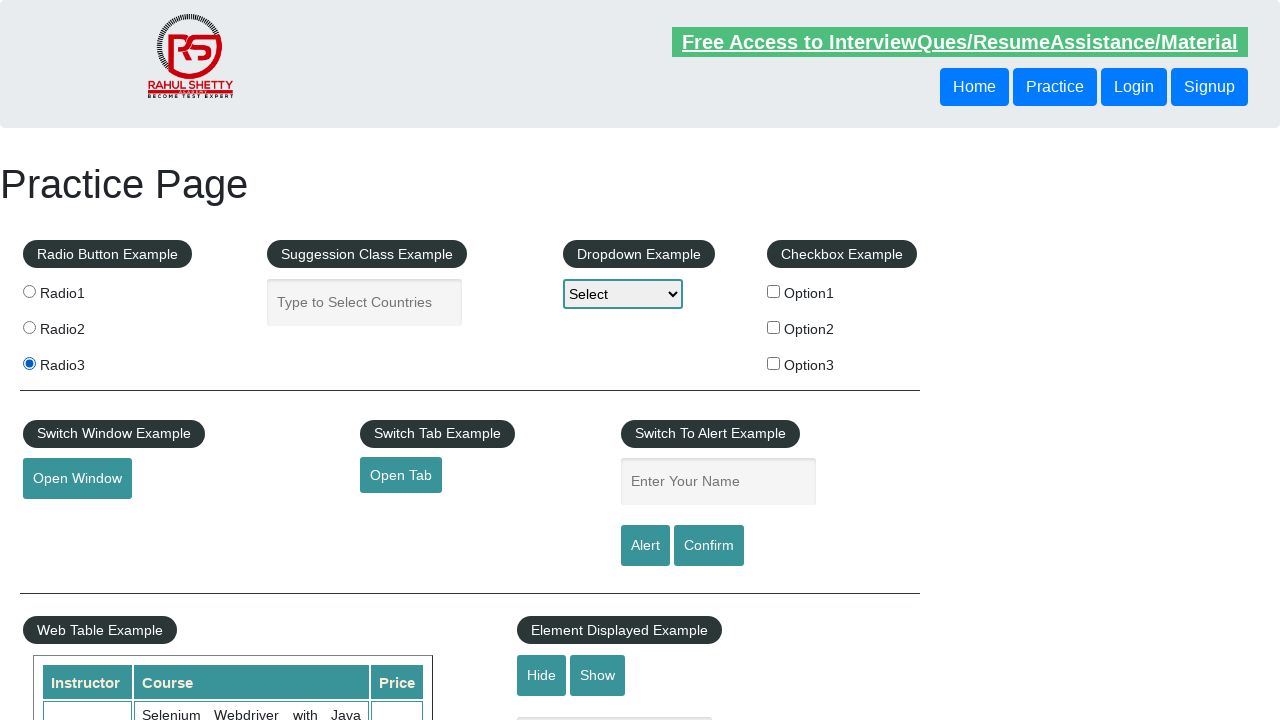

Selected dropdown option by index 2 (Option2) on #dropdown-class-example
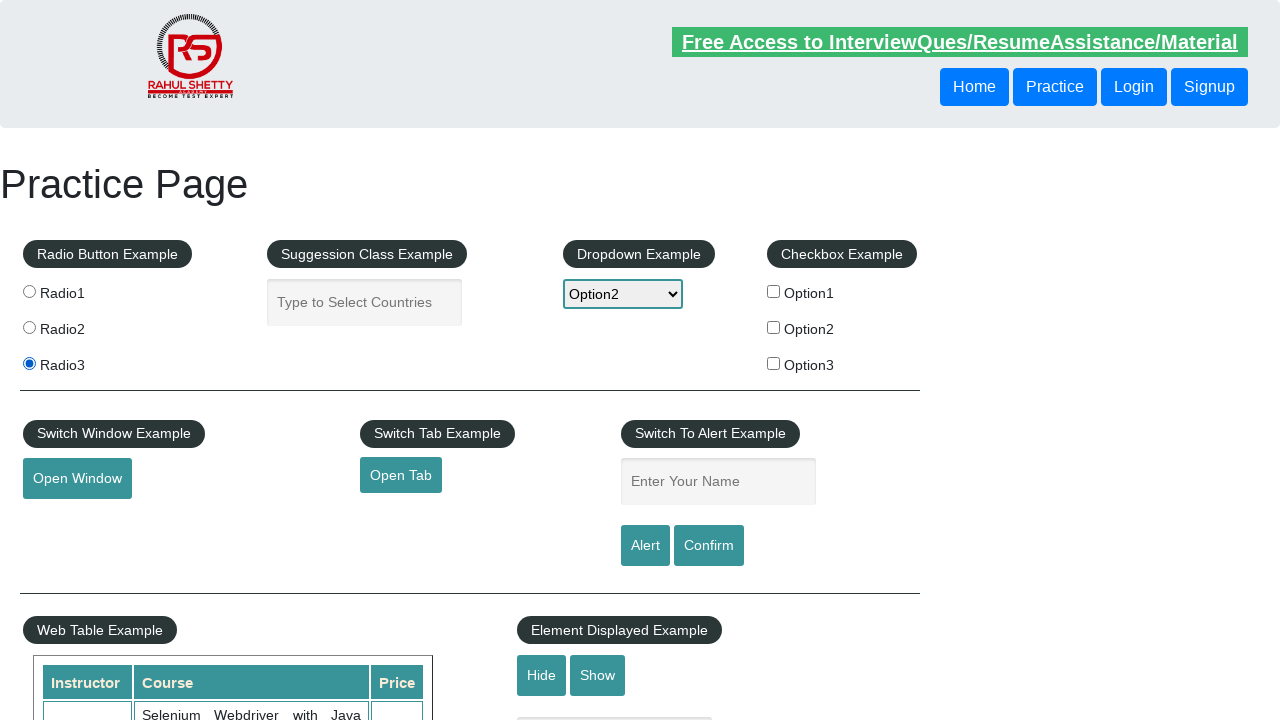

Selected dropdown option by visible text 'Option3' on #dropdown-class-example
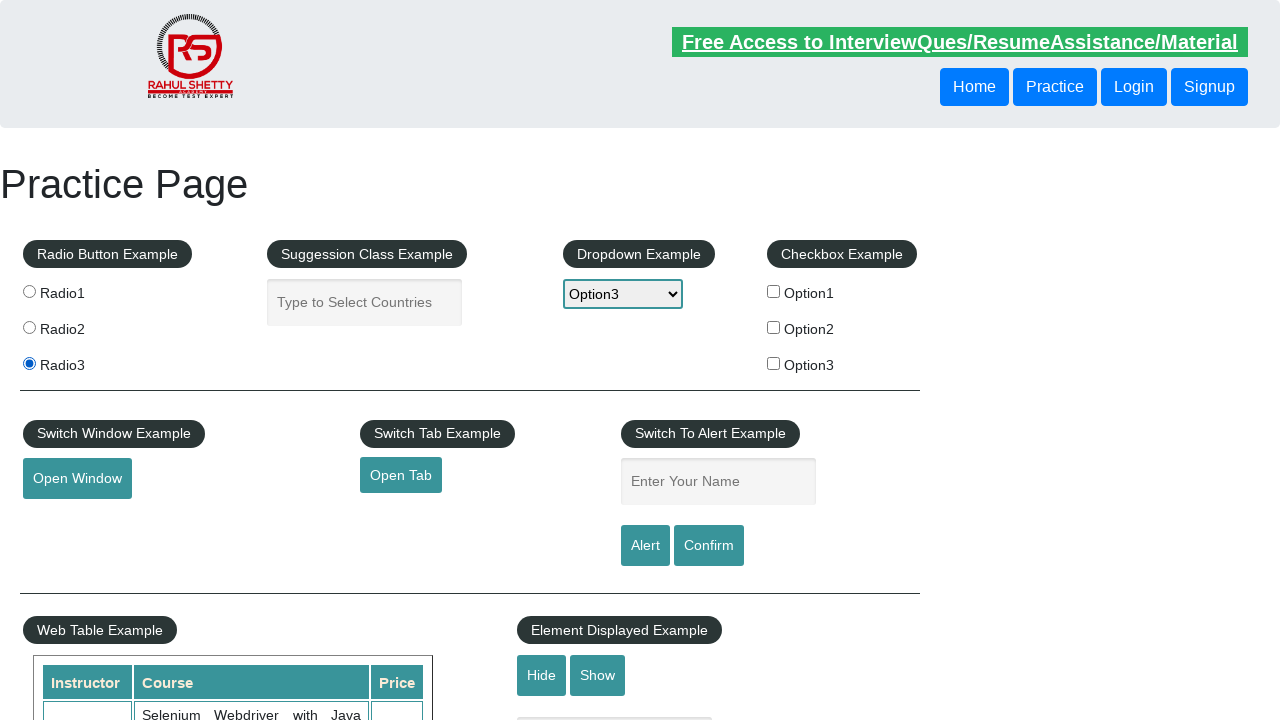

Selected dropdown option by value 'option1' on #dropdown-class-example
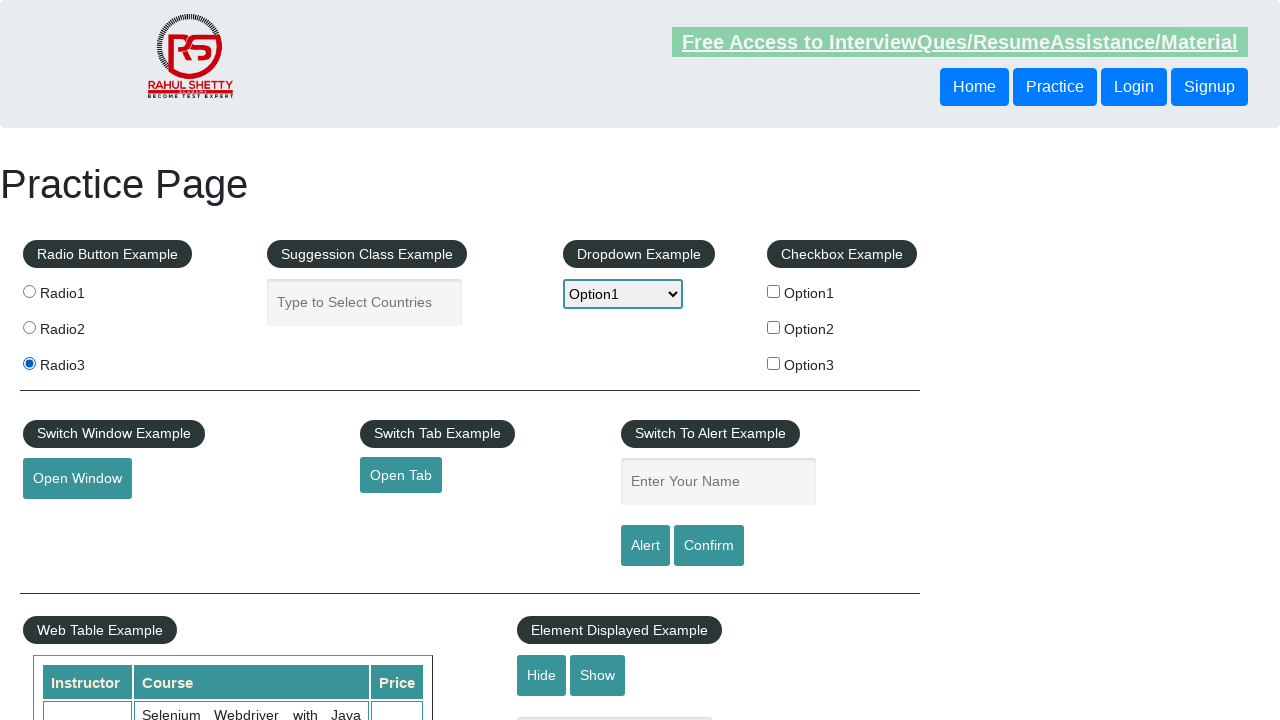

Clicked checkbox option 2 at (774, 327) on #checkBoxOption2
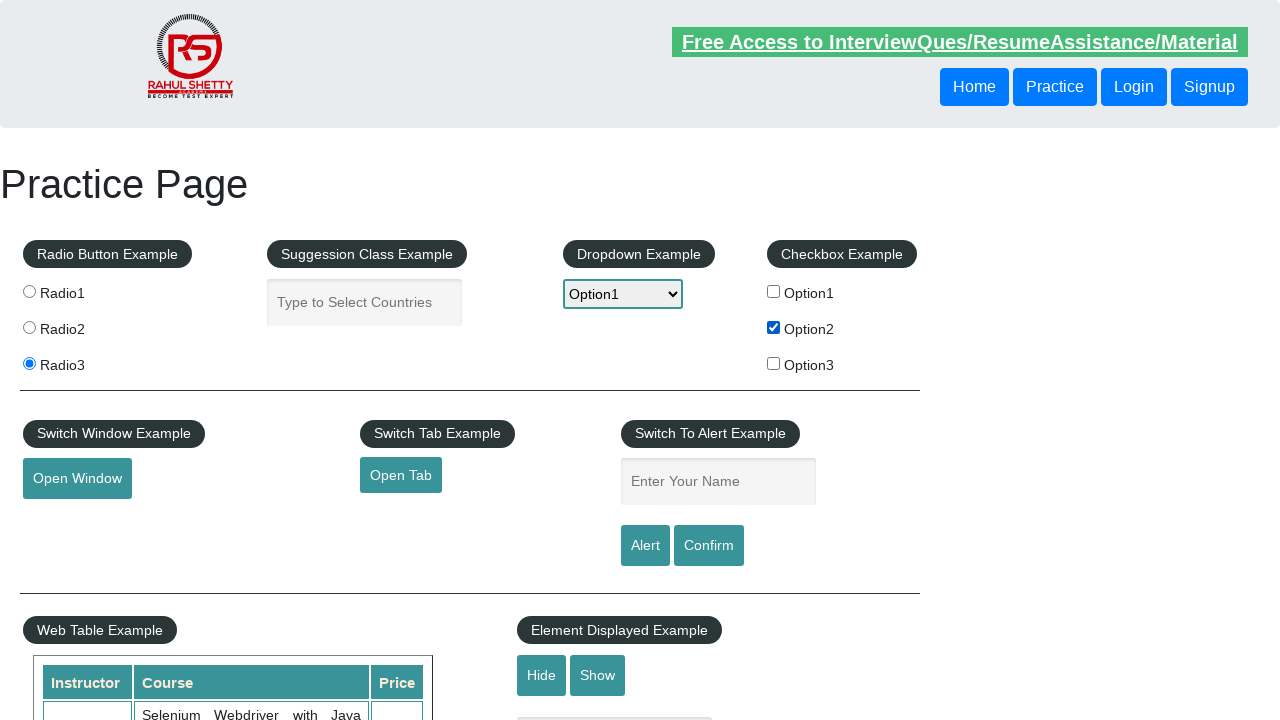

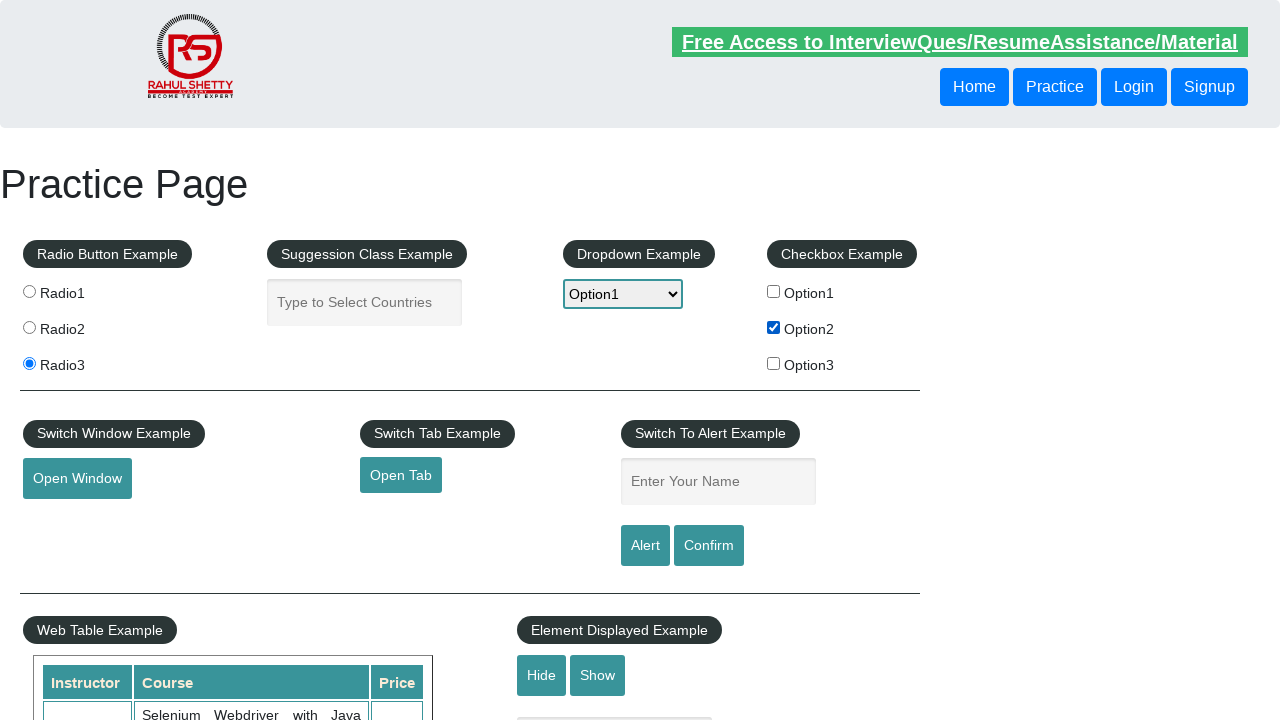